Tests that the car game page displays correctly with the expected title, start button text, score label, 5 lane cells, and proper background images for the road.

Starting URL: https://borbely-dominik-peter.github.io/WebProjekt3/

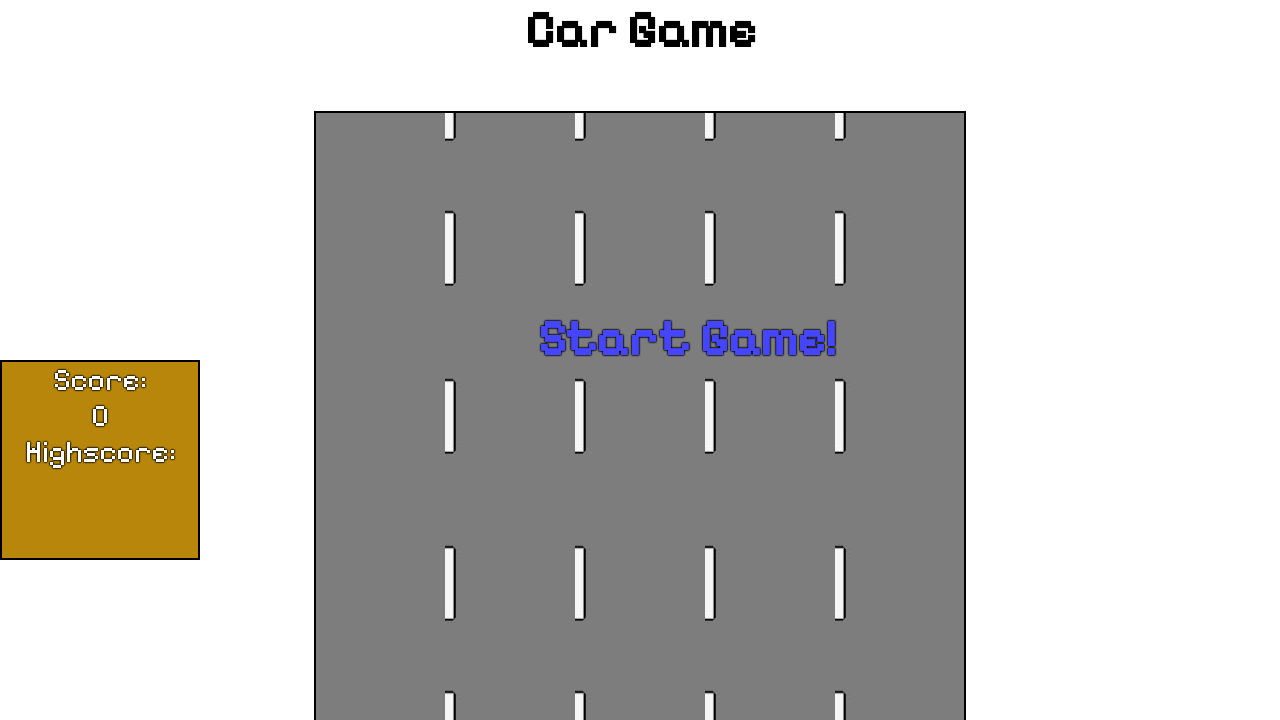

Waited for h1 element to load
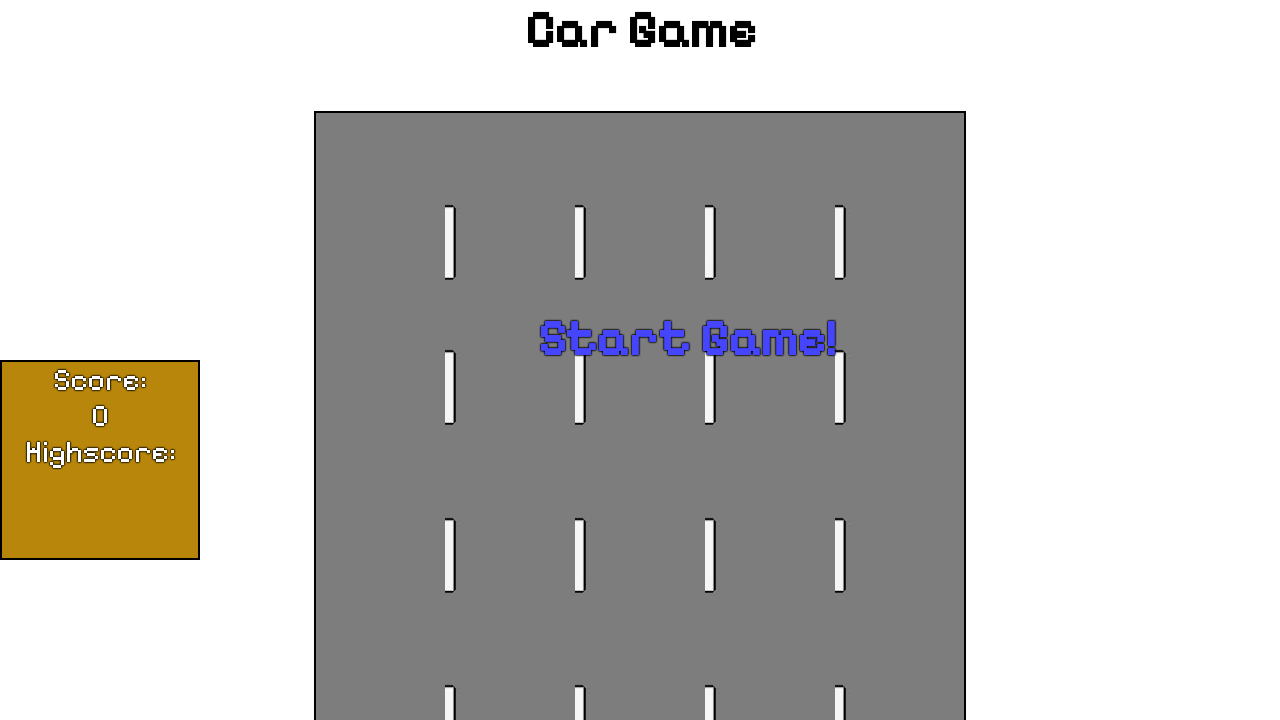

Verified page title is 'Car Game'
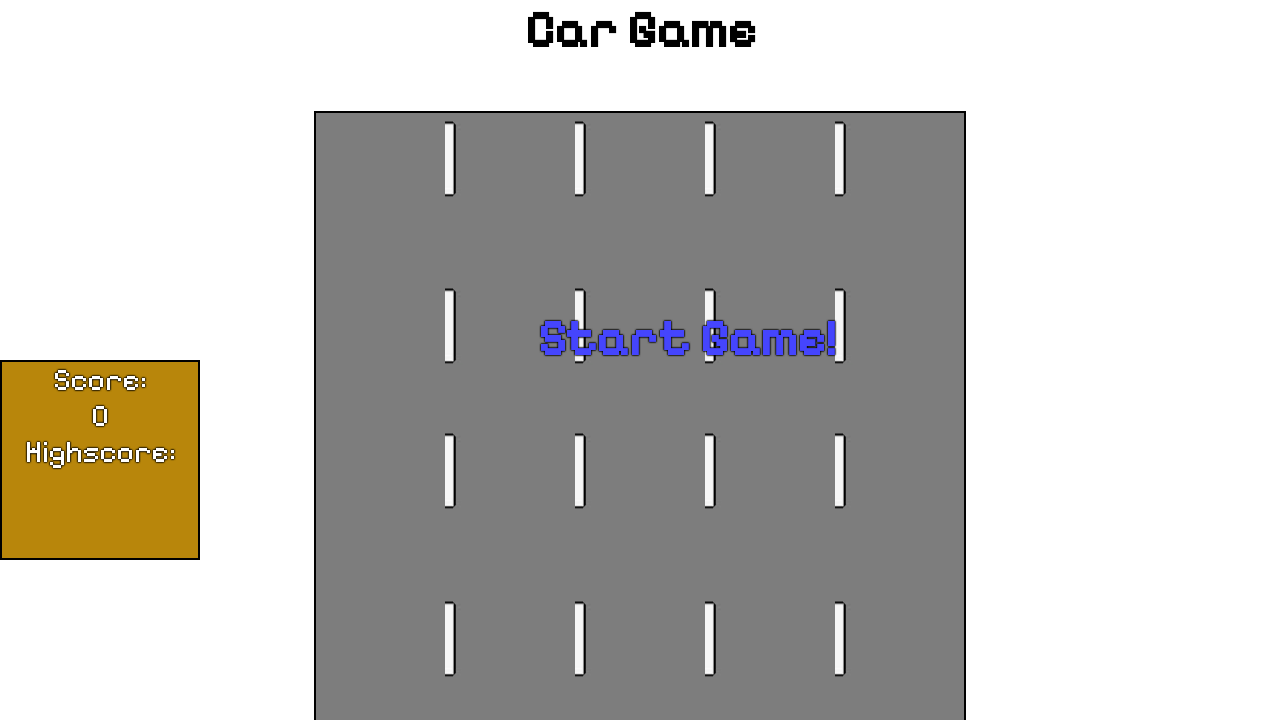

Verified start button text is 'Start Game!'
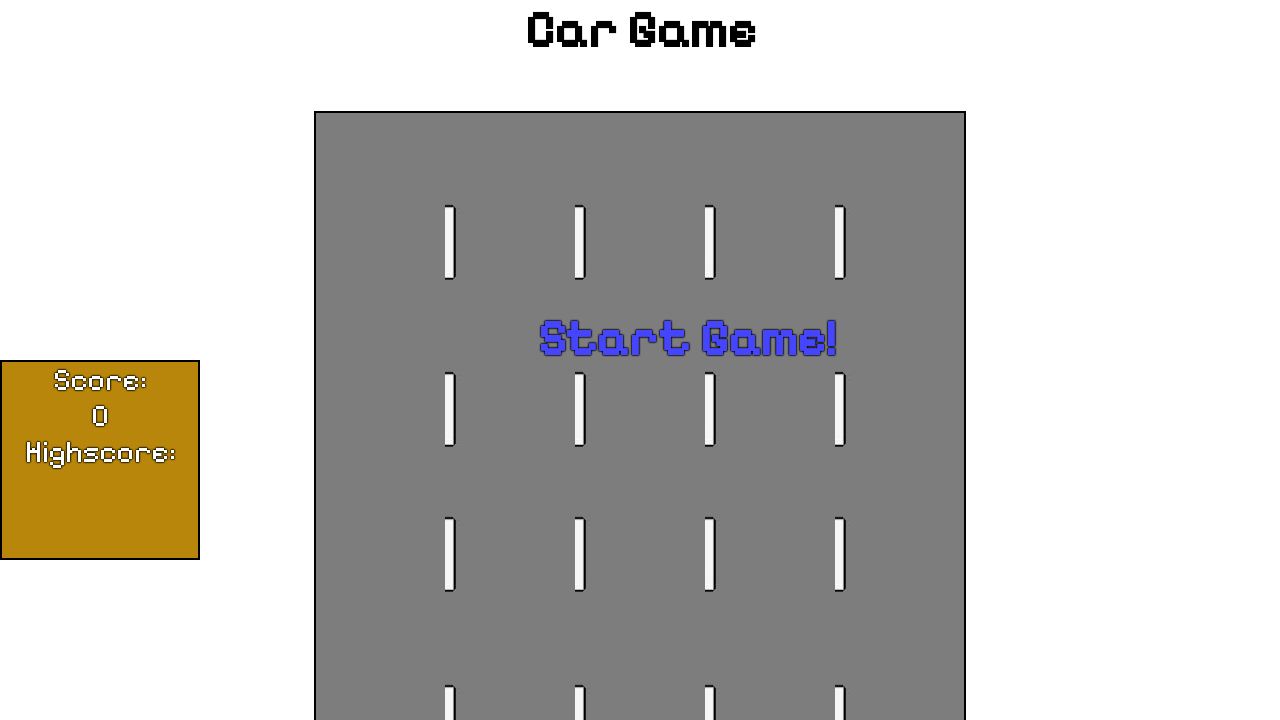

Verified score label displays 'Score:'
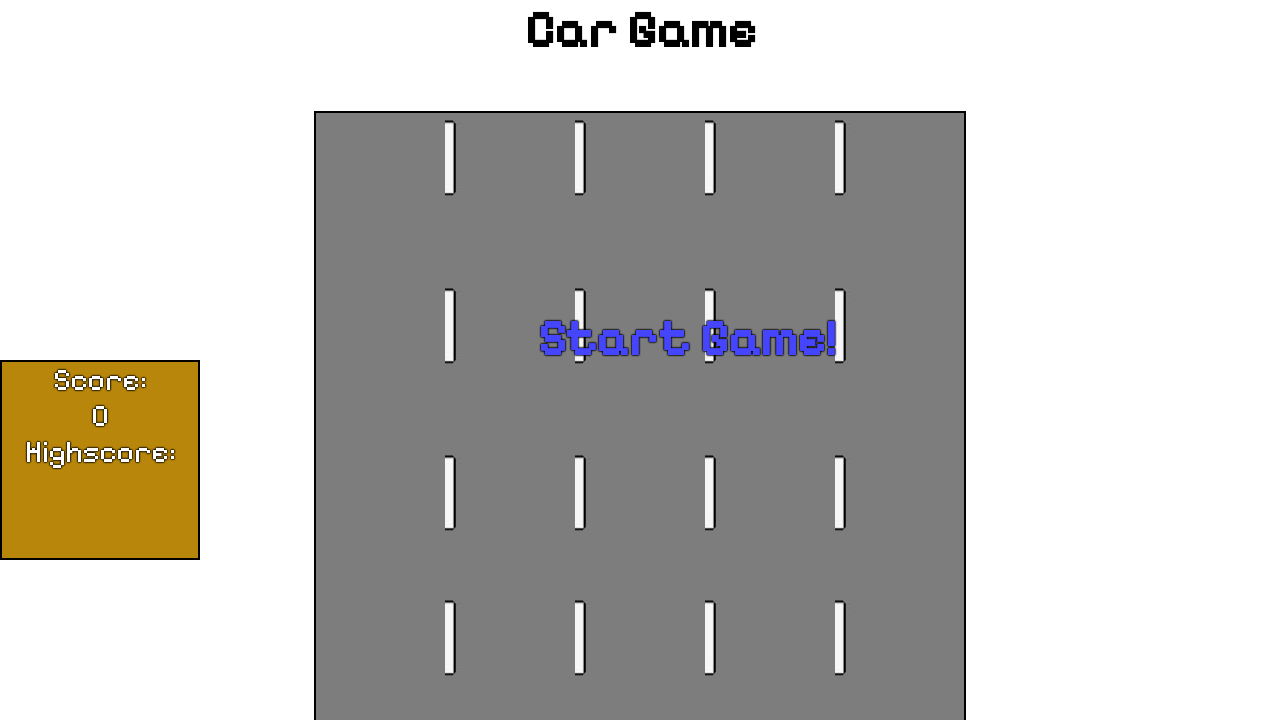

Verified 5 lane cells are present in the game grid
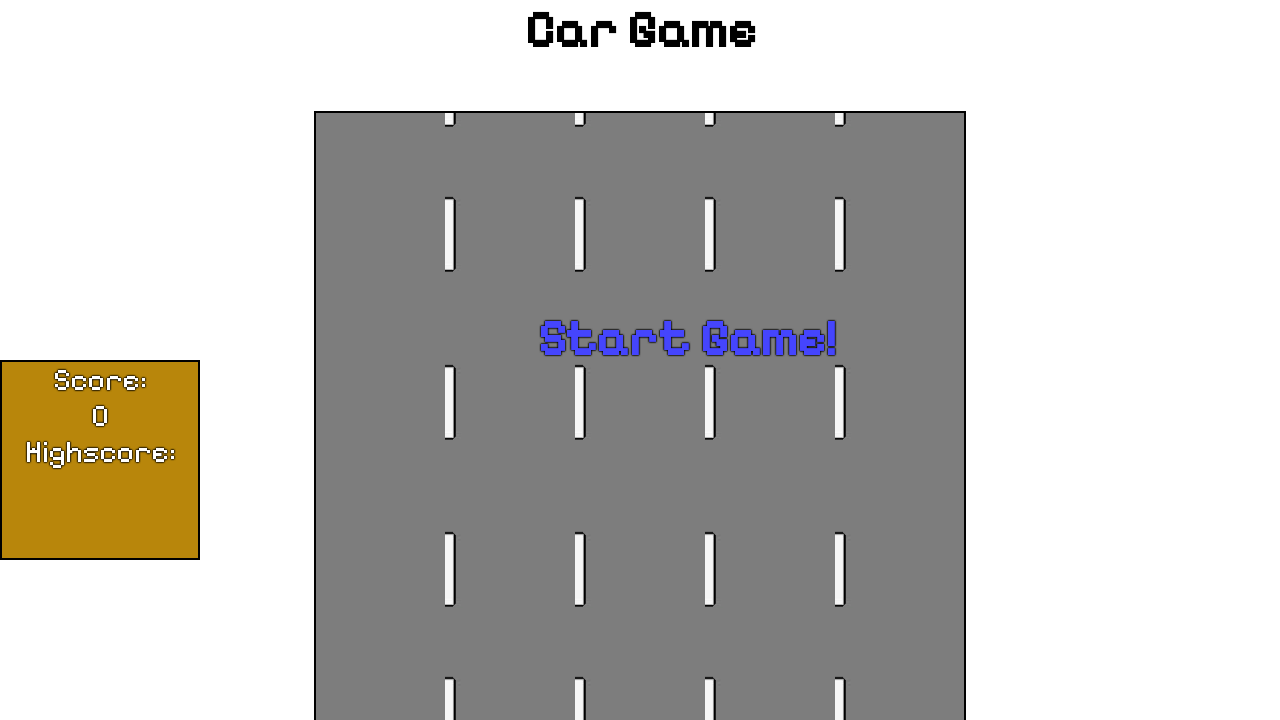

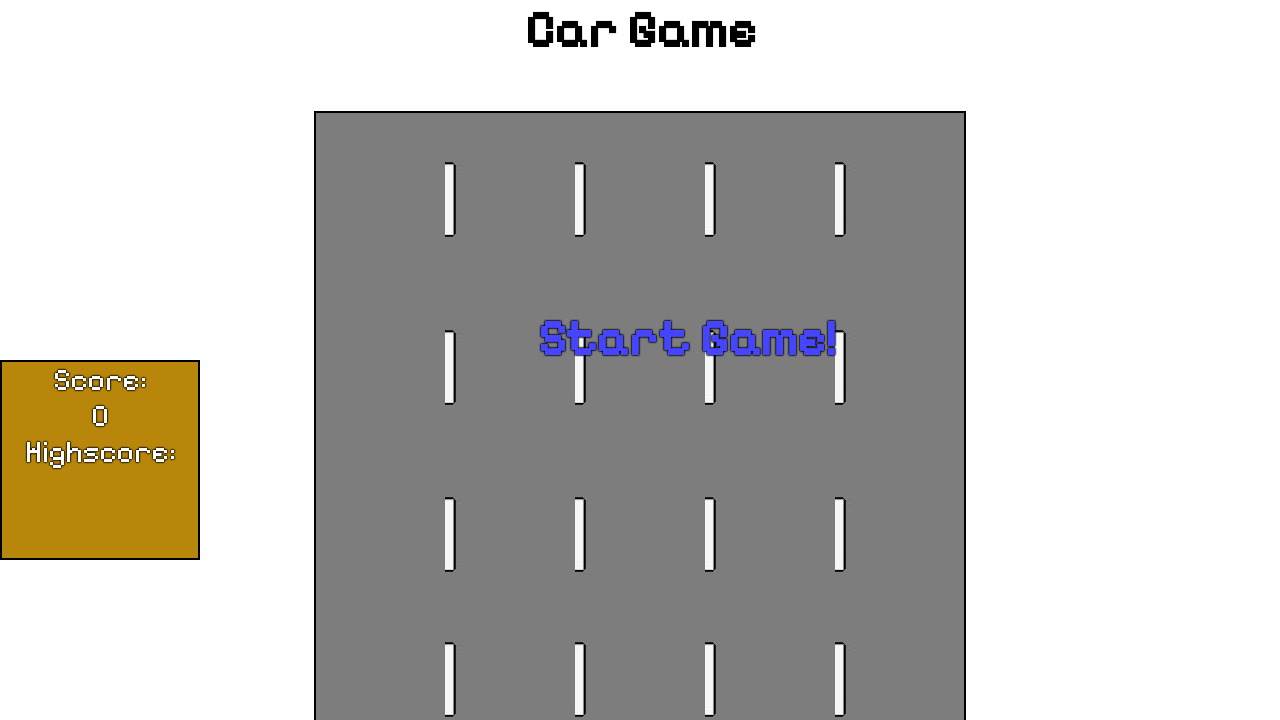